Tests successful contact form submission by filling all required fields and verifying the success message

Starting URL: http://jupiter.cloud.planittesting.com

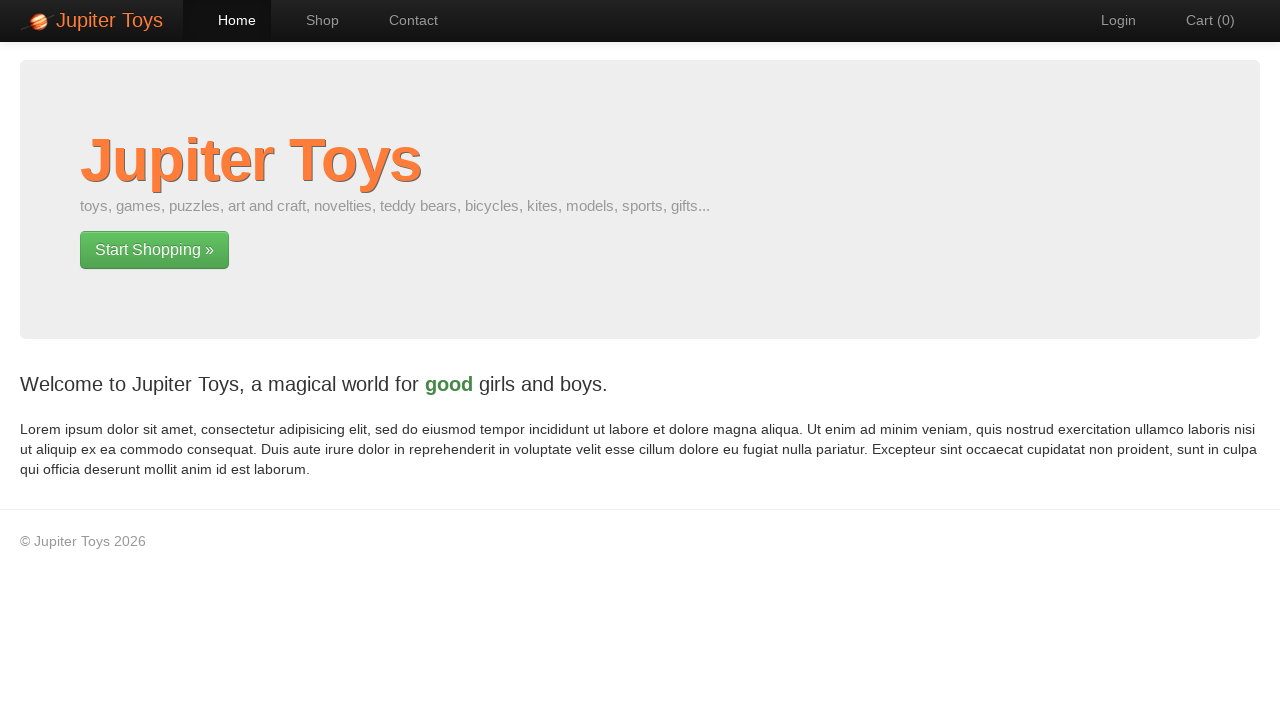

Clicked Contact link to navigate to contact form page at (404, 20) on a:text('Contact')
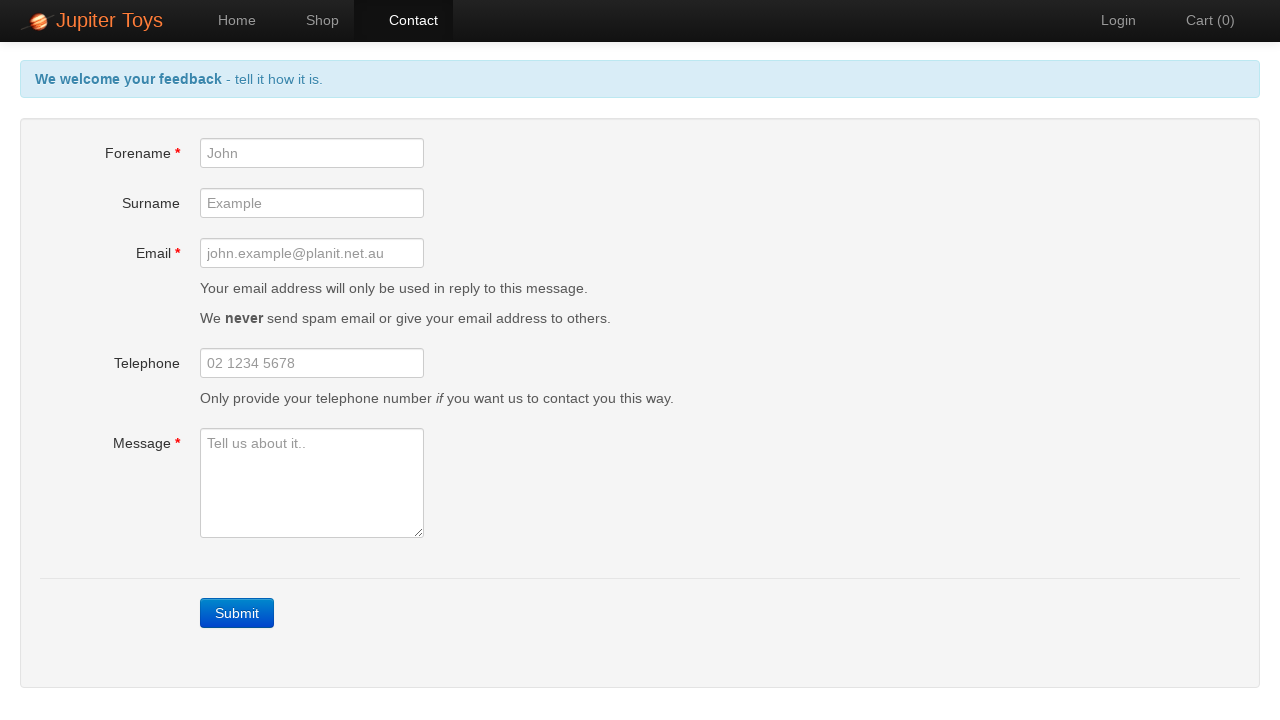

Filled forename field with 'Test User' on #forename
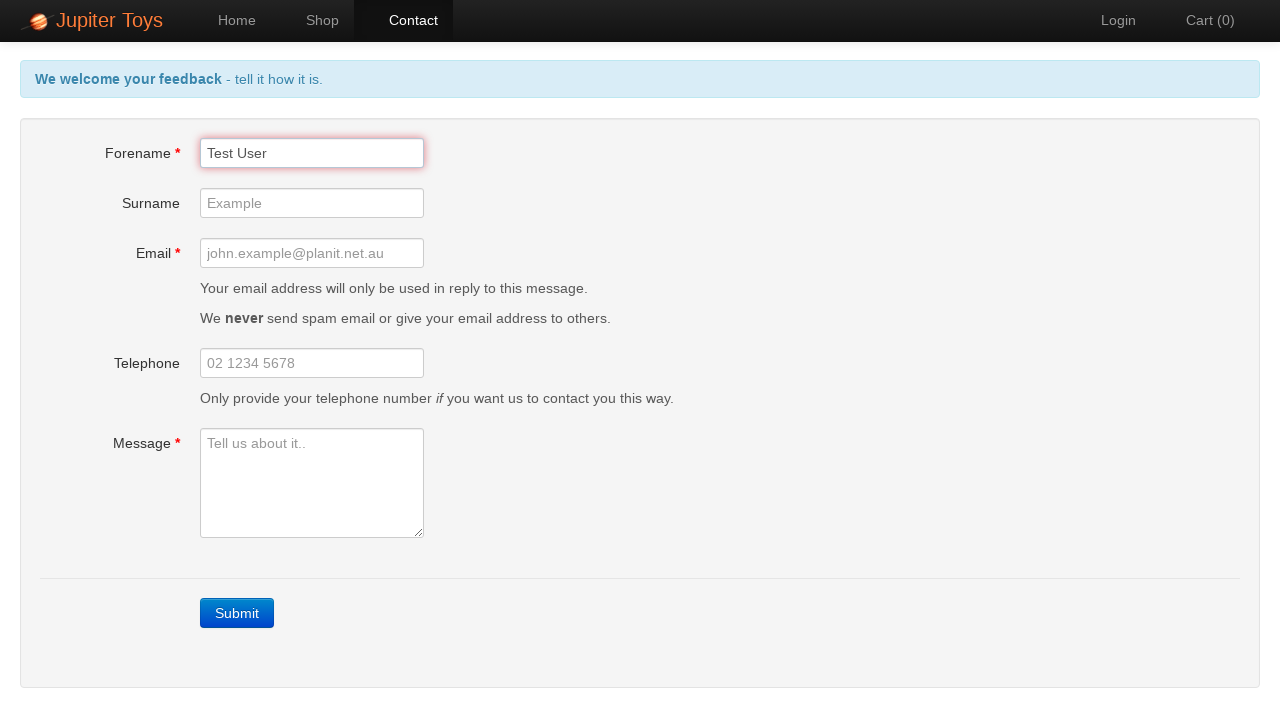

Filled email field with 'test@example.com' on #email
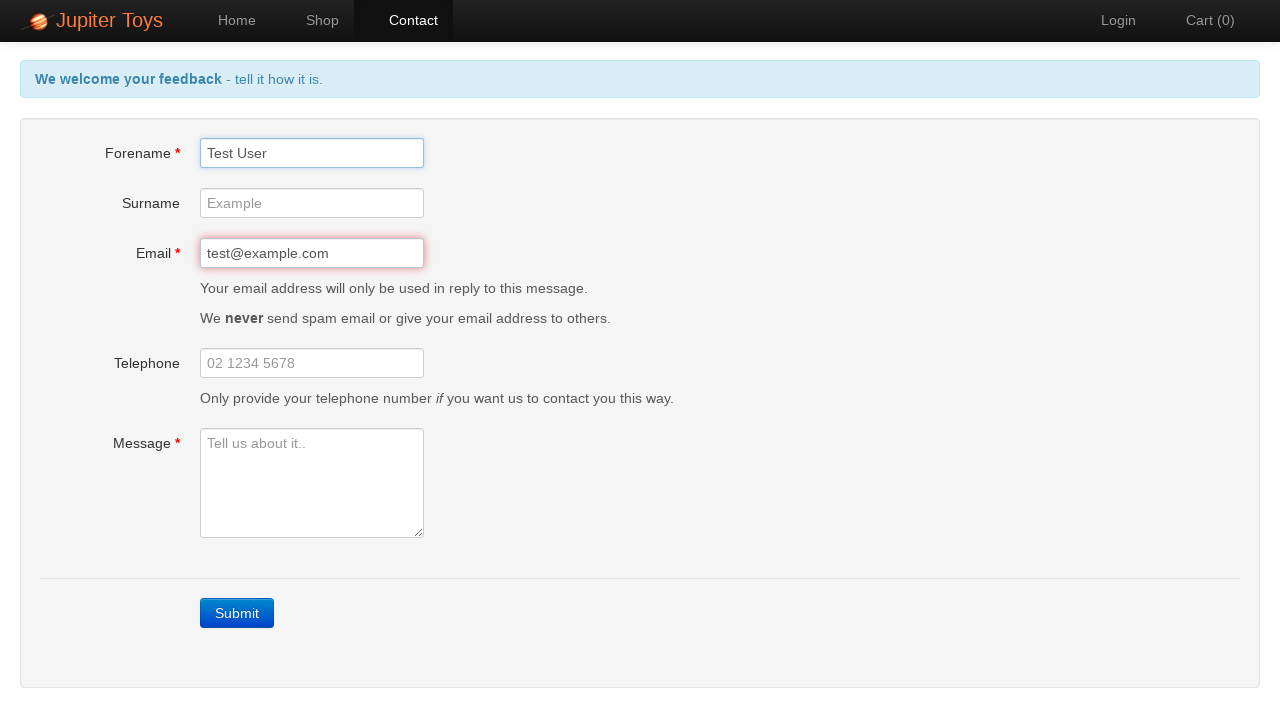

Filled message field with 'Test message' on #message
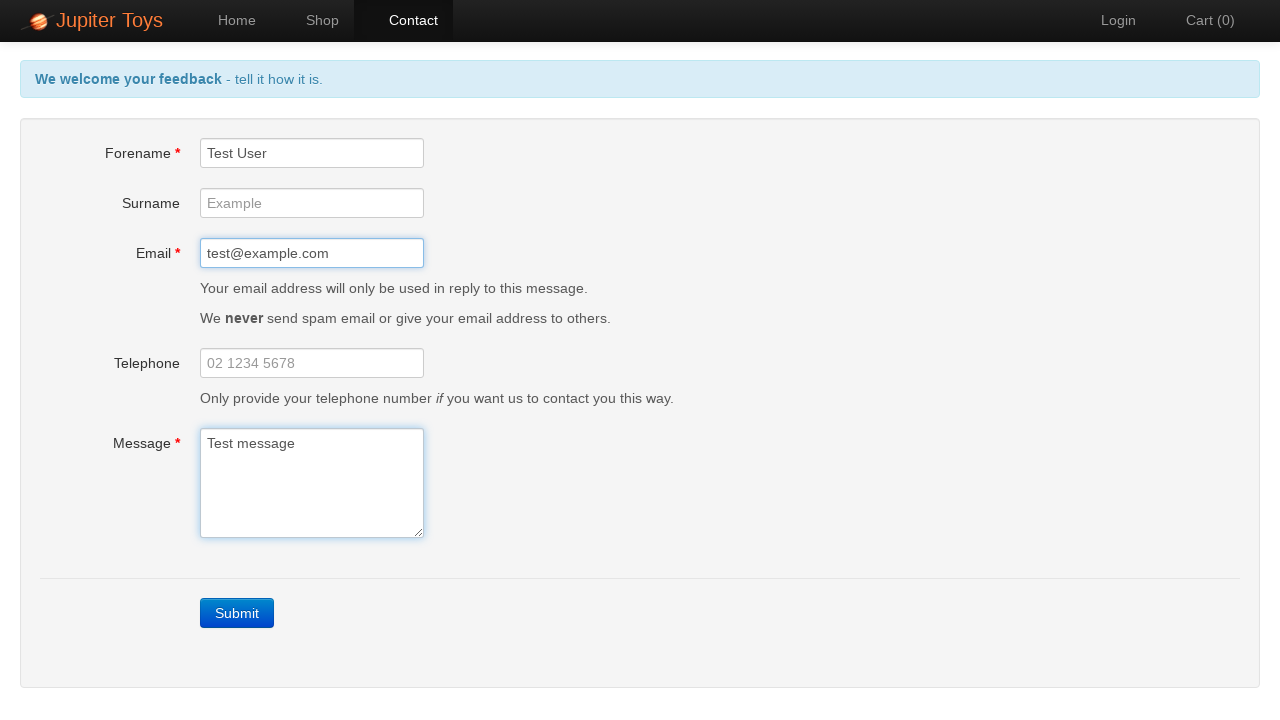

Clicked Submit button to submit contact form at (237, 613) on a:text('Submit')
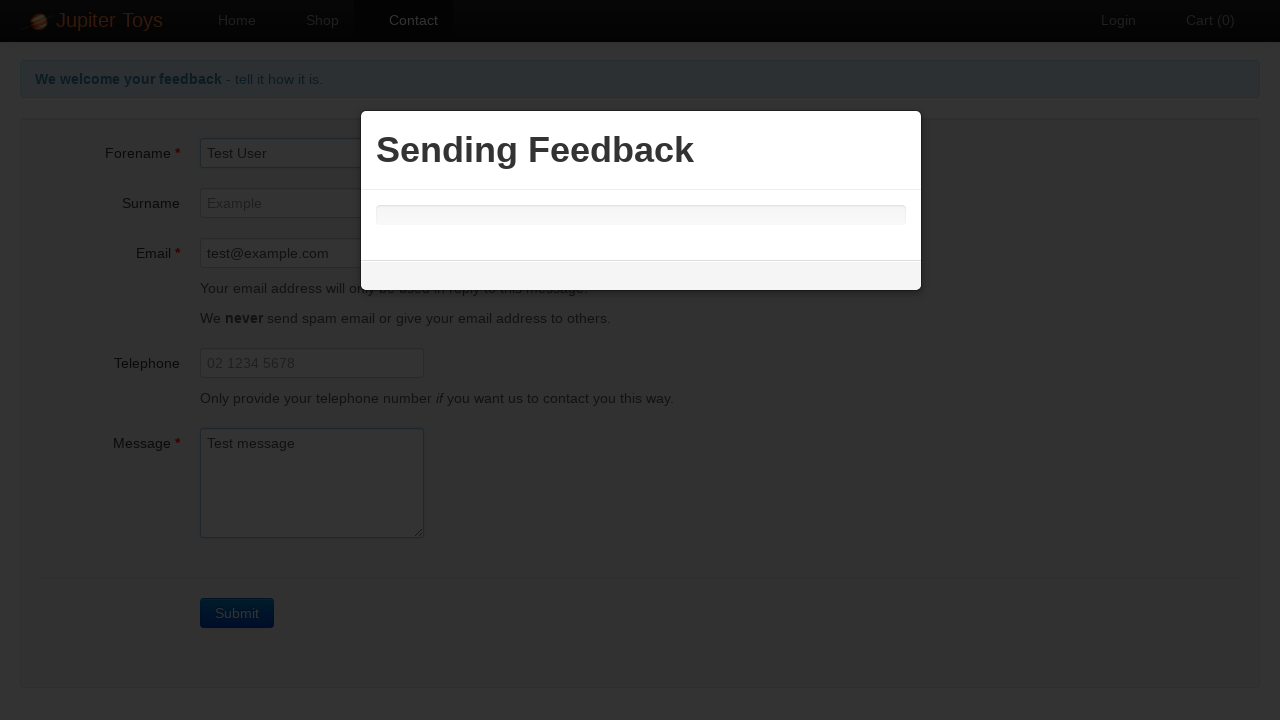

Success message element appeared after form submission
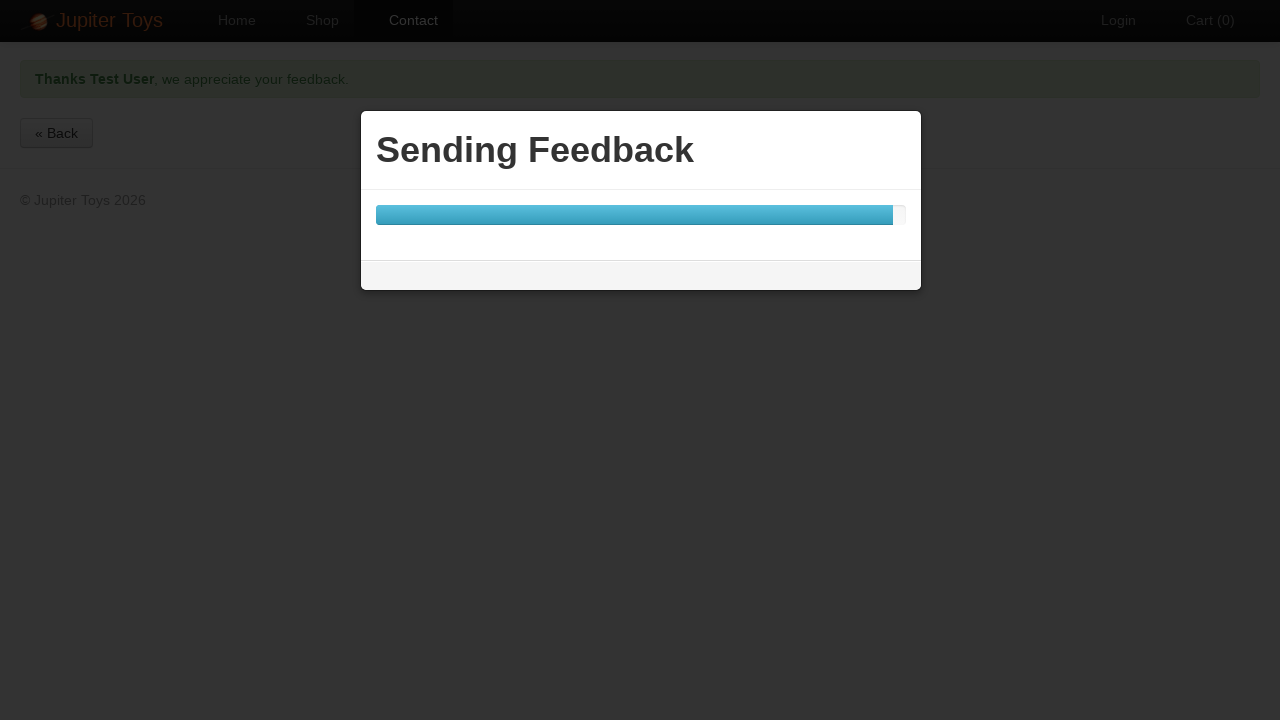

Retrieved success message text: '
		Thanks Test User, we appreciate your feedback.
	'
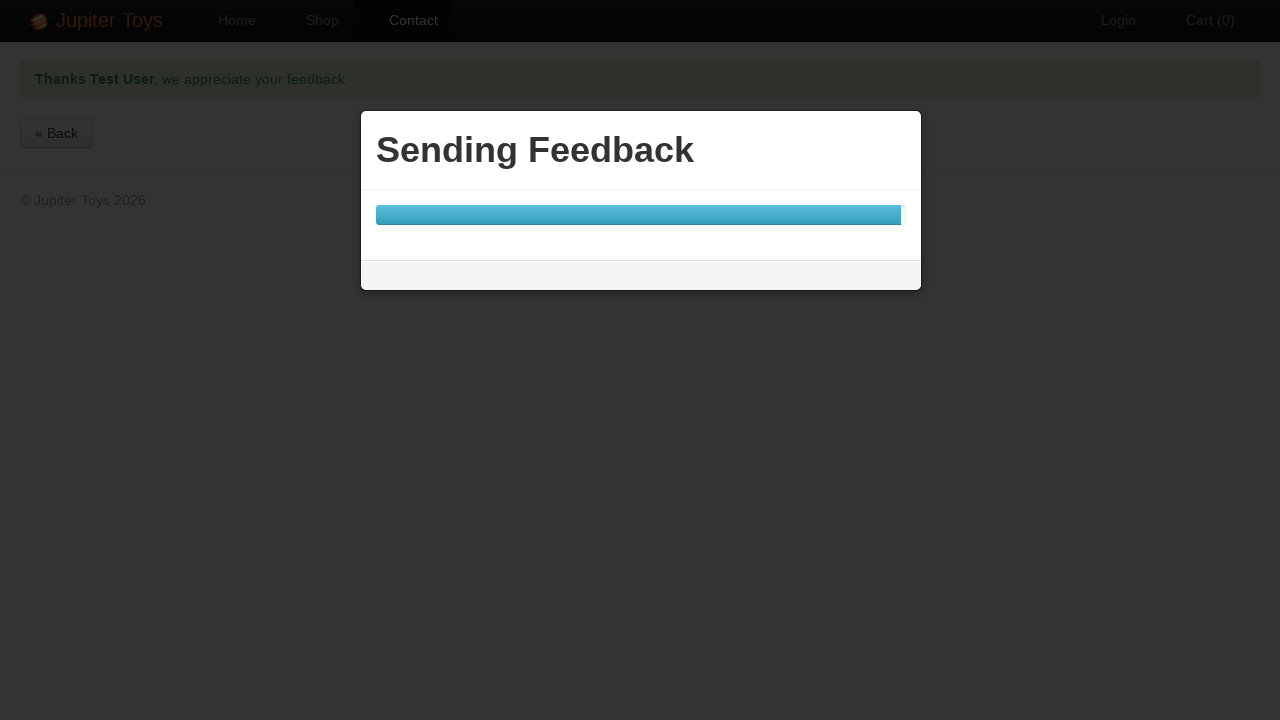

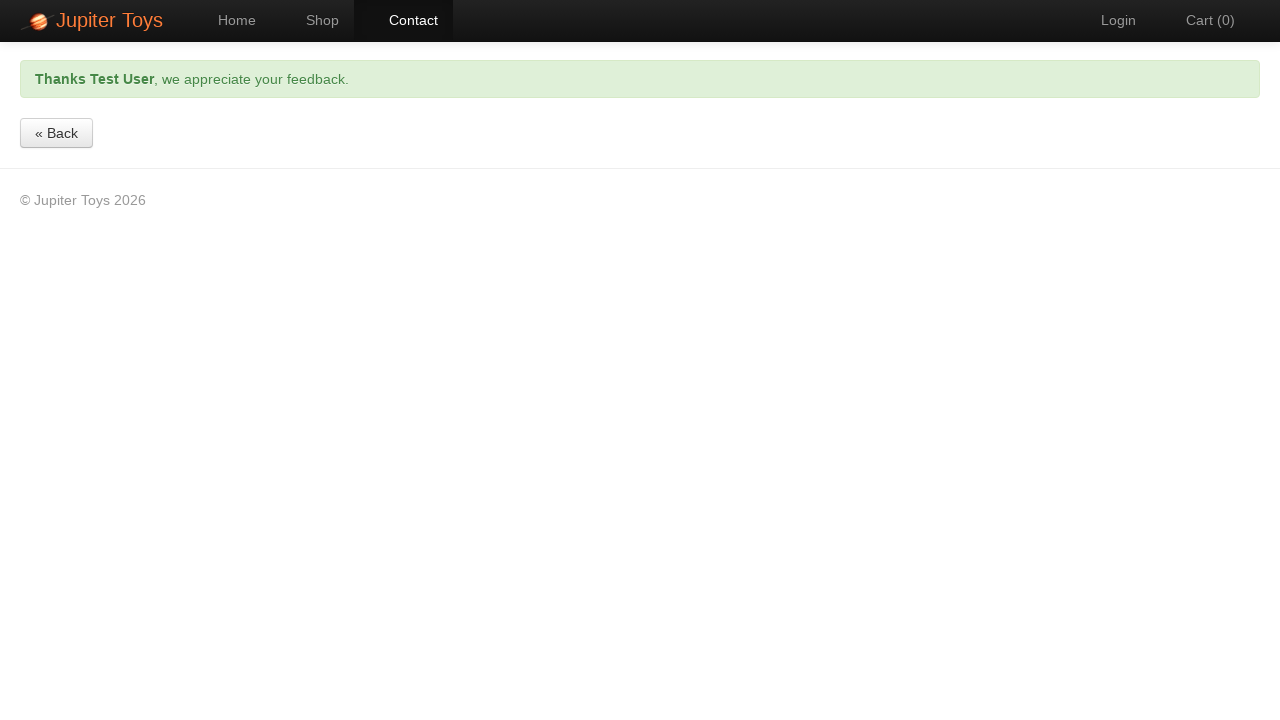